Tests window handling by clicking button to open new window, switching to it, and verifying the content

Starting URL: https://demoqa.com/browser-windows

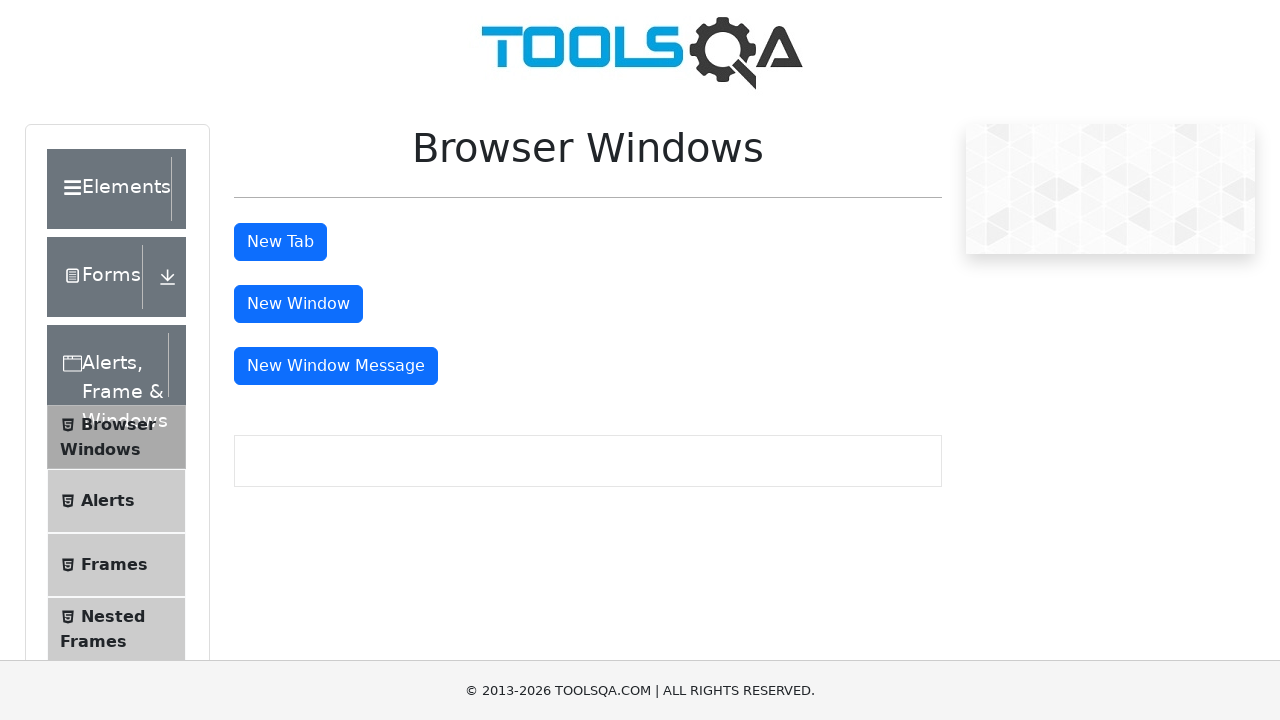

Clicked button to open new window at (298, 304) on #windowButton
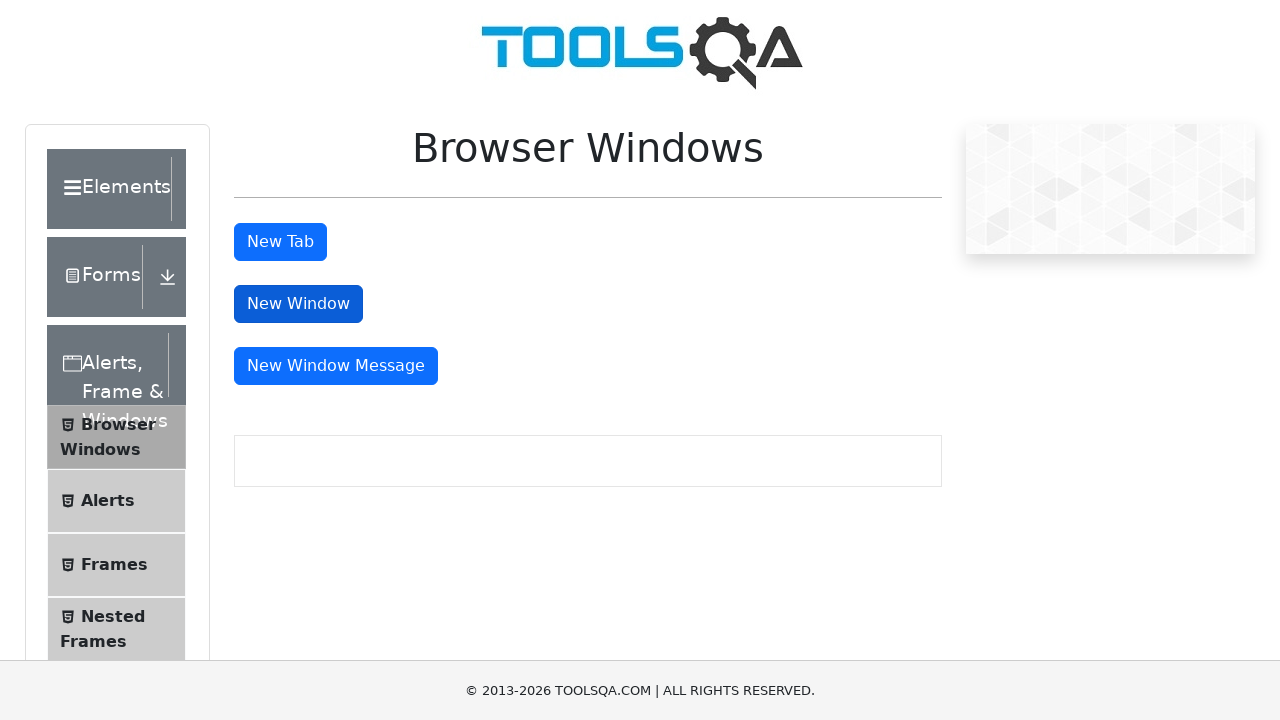

Captured new window page object
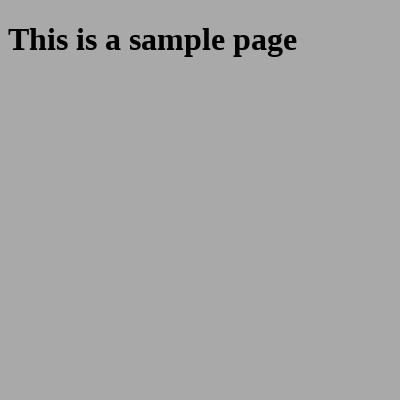

New window loaded completely
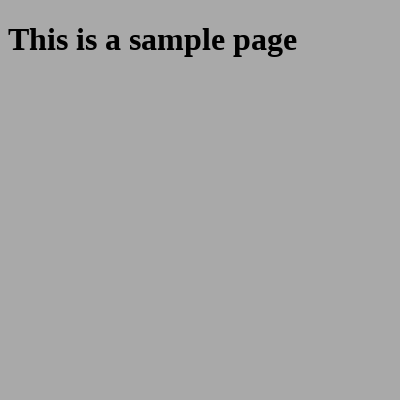

Retrieved sample heading text from new window
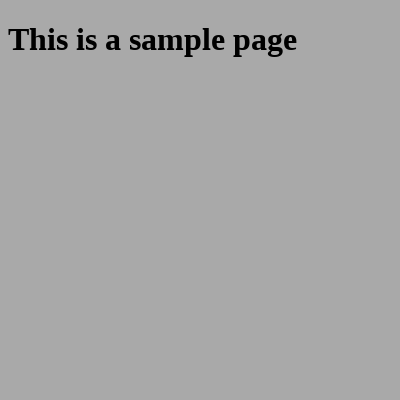

Verified that heading contains 'This is a sample page'
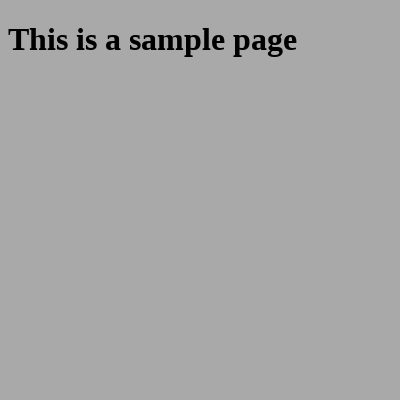

Closed the new window
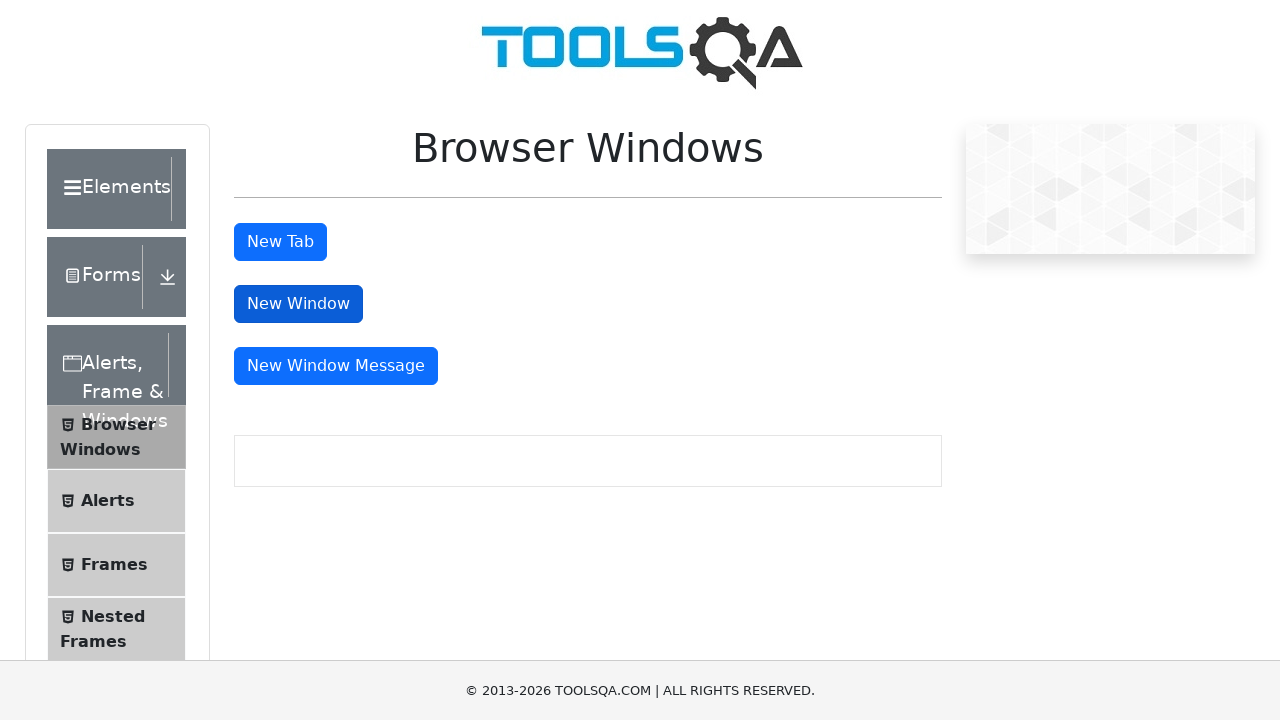

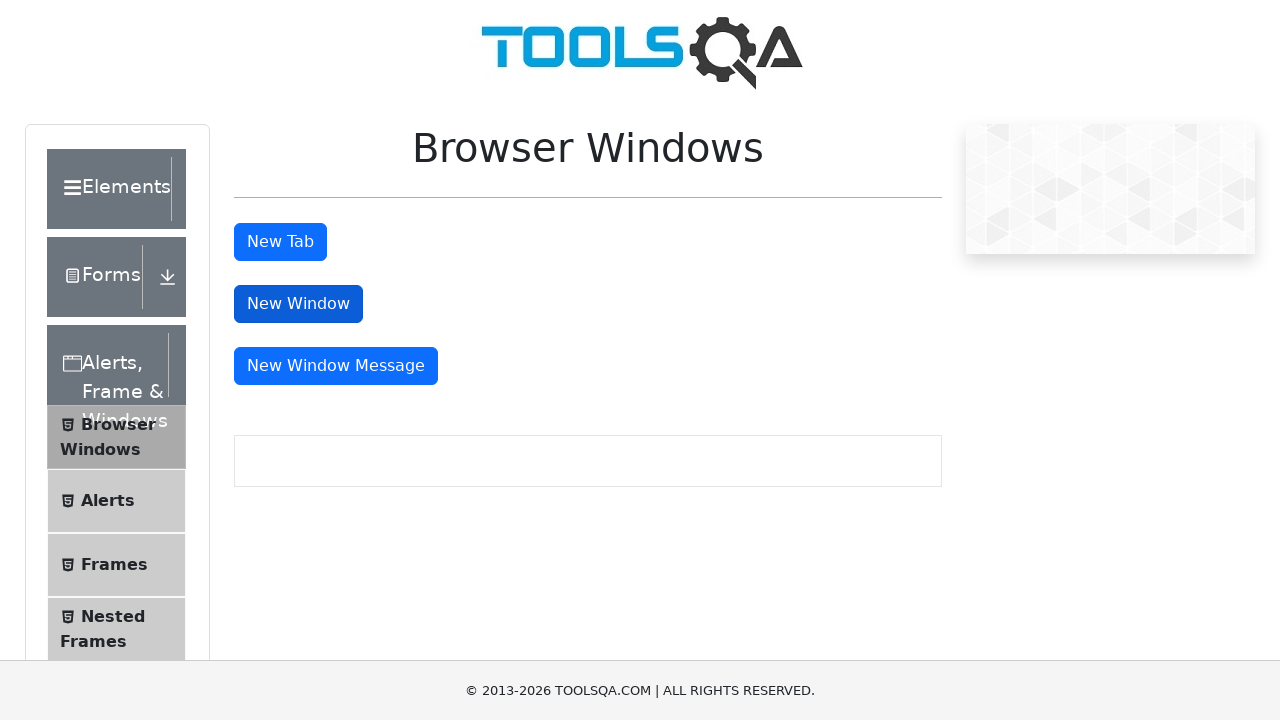